Tests different types of JavaScript alerts on a demo page - accepting simple alerts, dismissing confirm dialogs, and entering text in prompt alerts

Starting URL: http://demo.automationtesting.in/Alerts.html

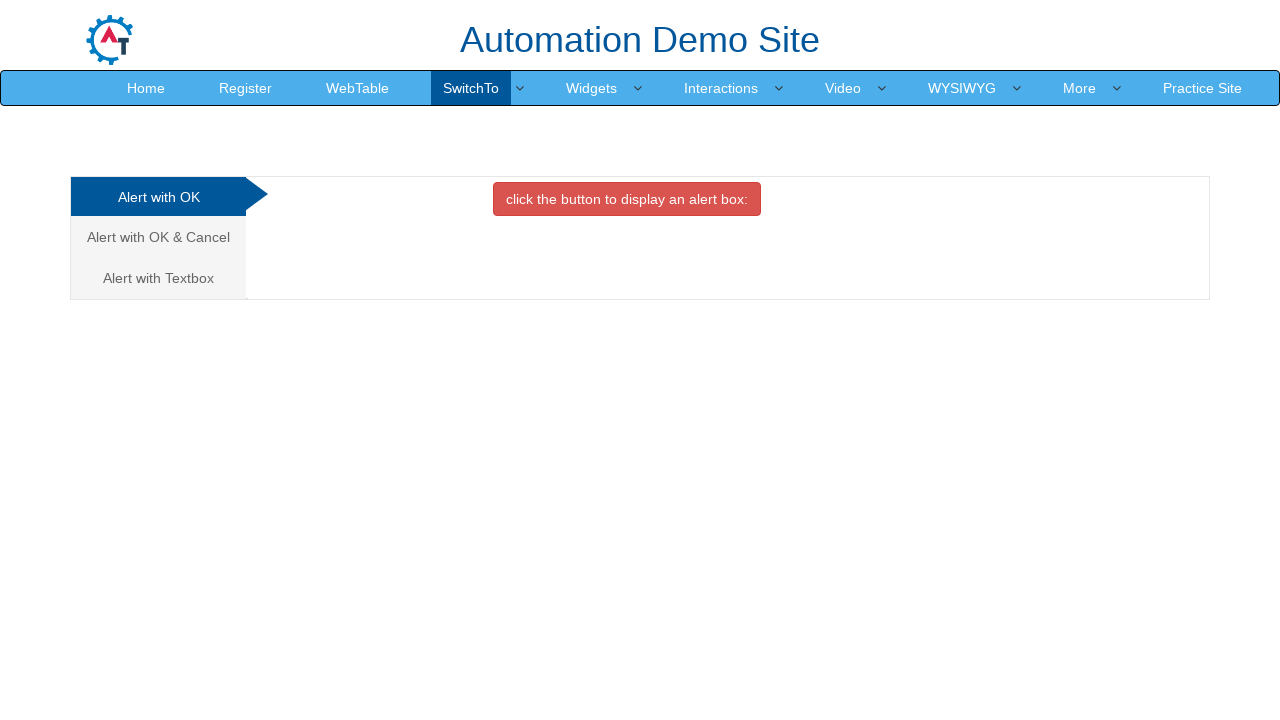

Clicked the simple alert button at (627, 199) on button.btn.btn-danger
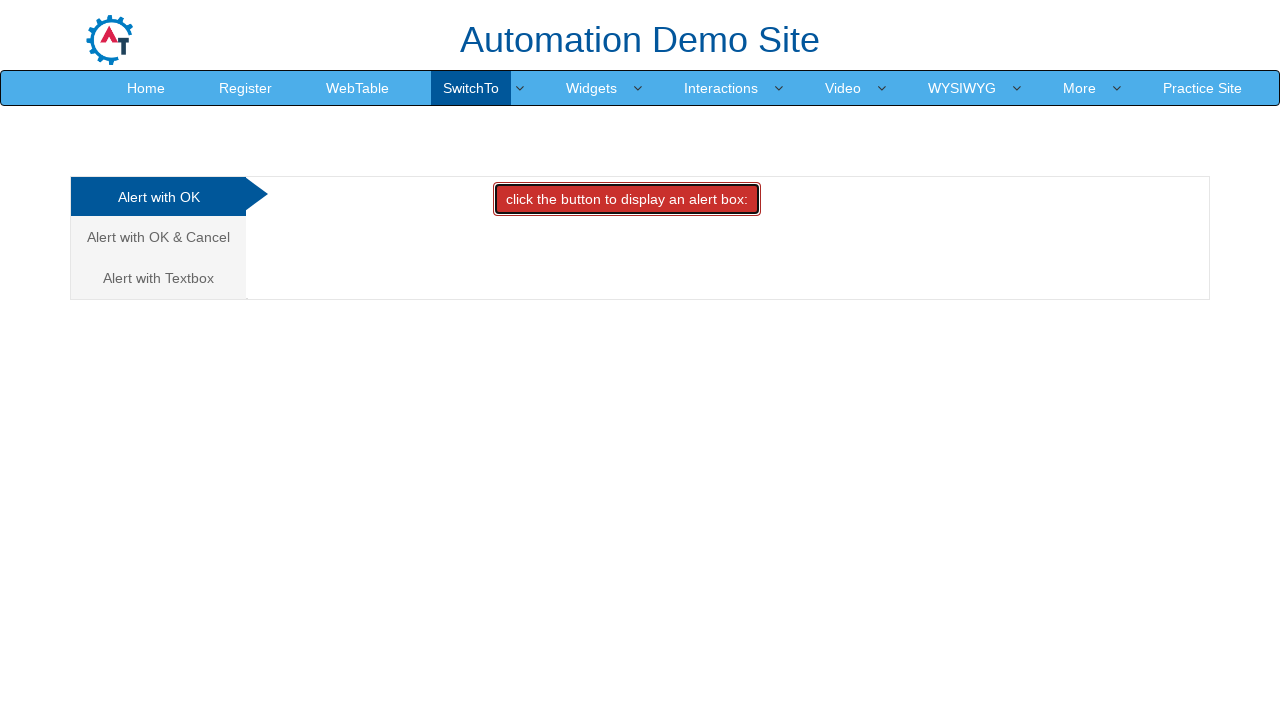

Set up dialog handler to accept simple alert
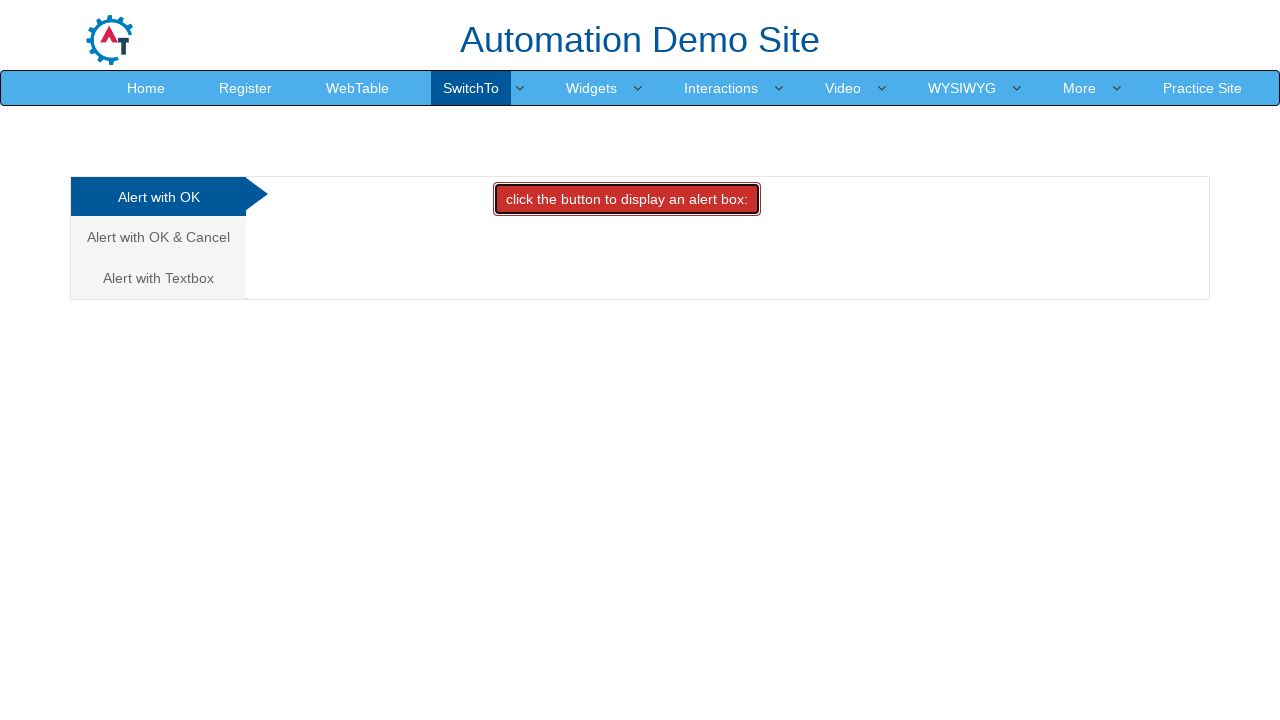

Navigated to the confirm dialog tab at (158, 237) on a[href='#CancelTab']
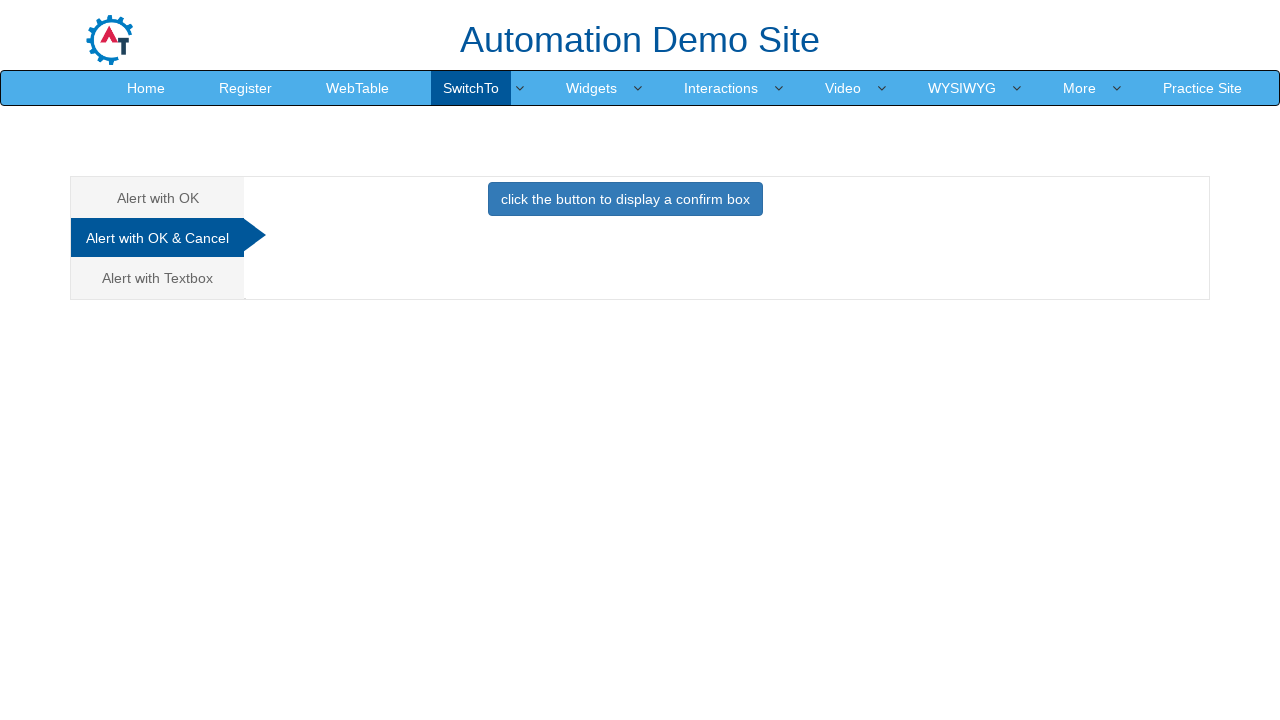

Clicked the confirm dialog button at (625, 199) on button.btn.btn-primary
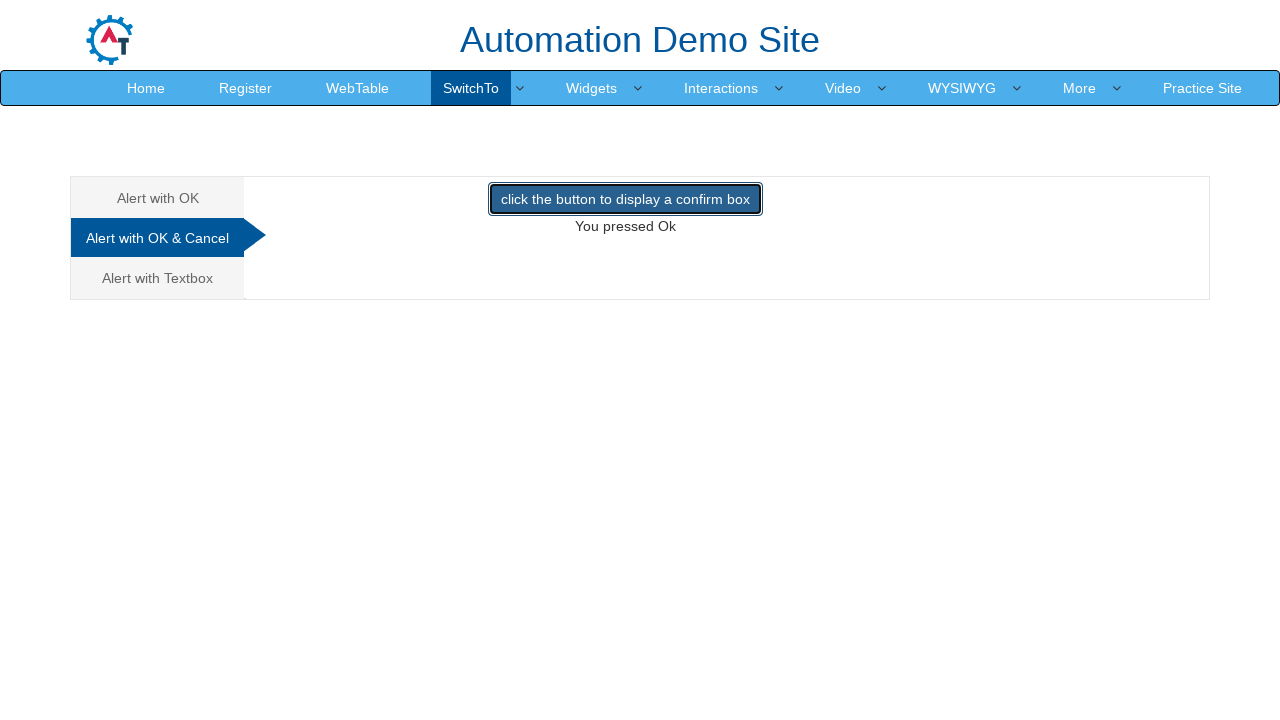

Set up dialog handler to dismiss confirm alert
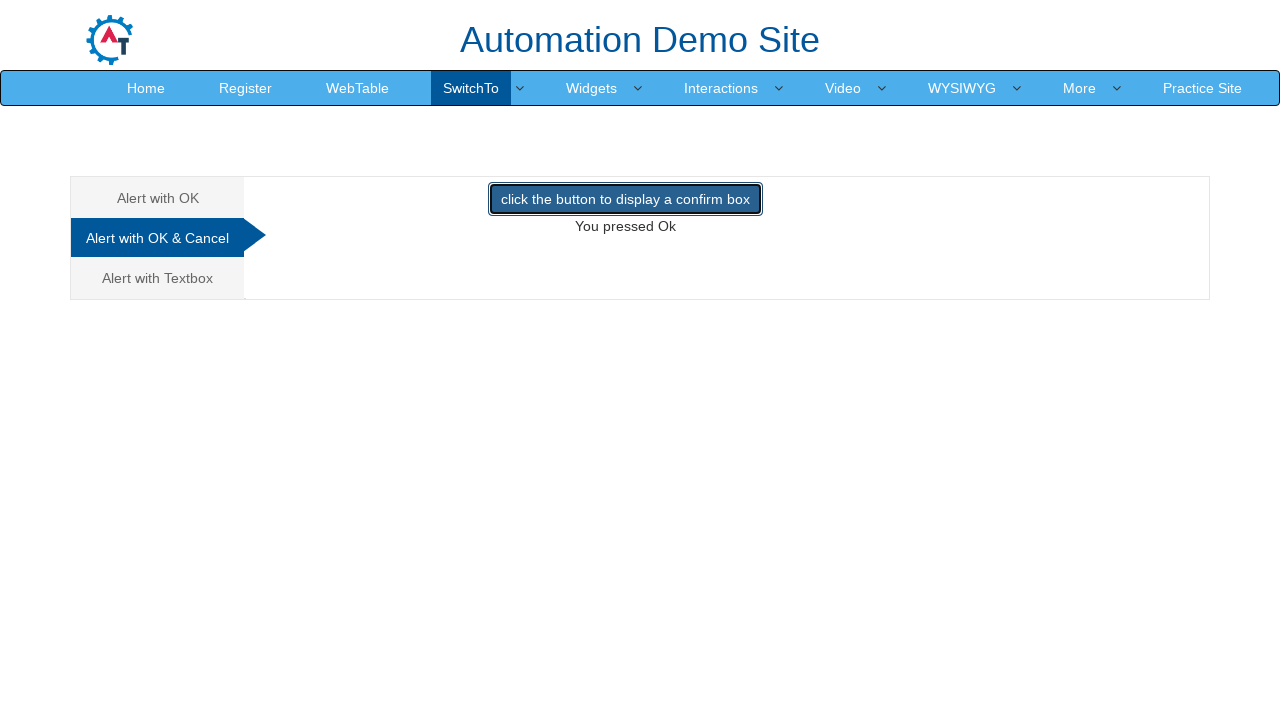

Navigated to the prompt dialog tab at (158, 278) on a[href='#Textbox']
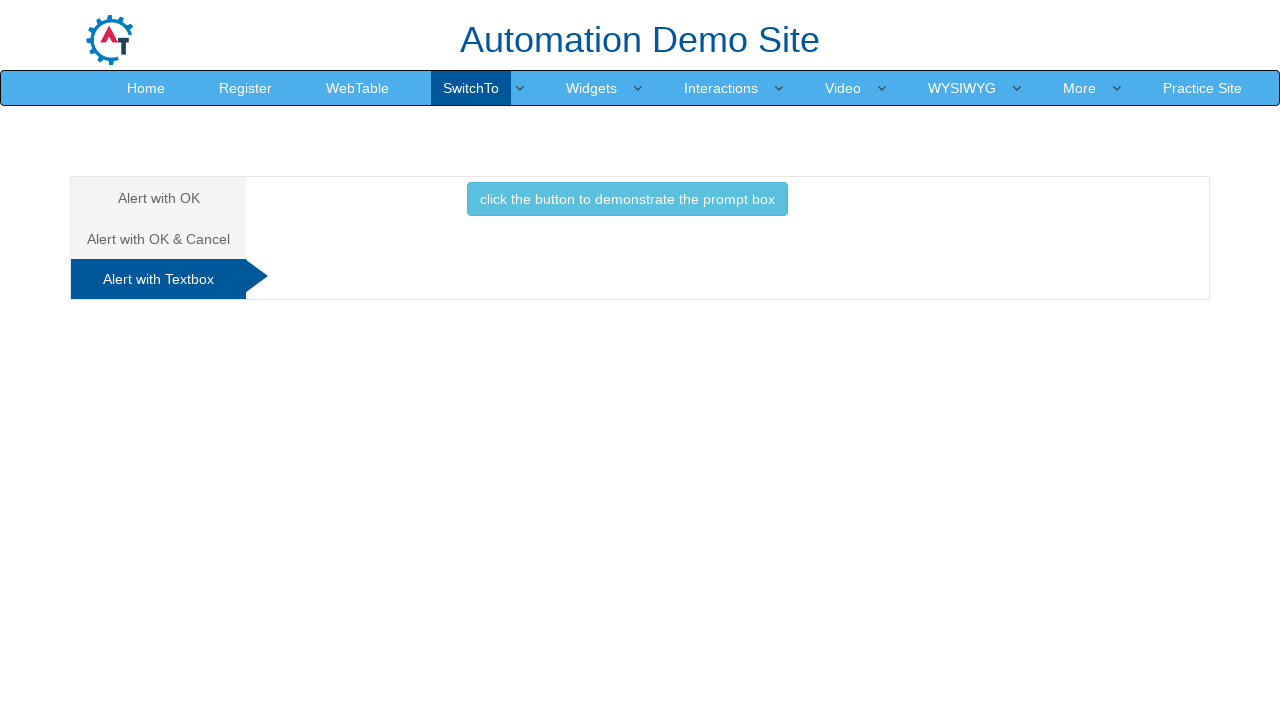

Clicked the prompt dialog button at (627, 199) on button.btn.btn-info
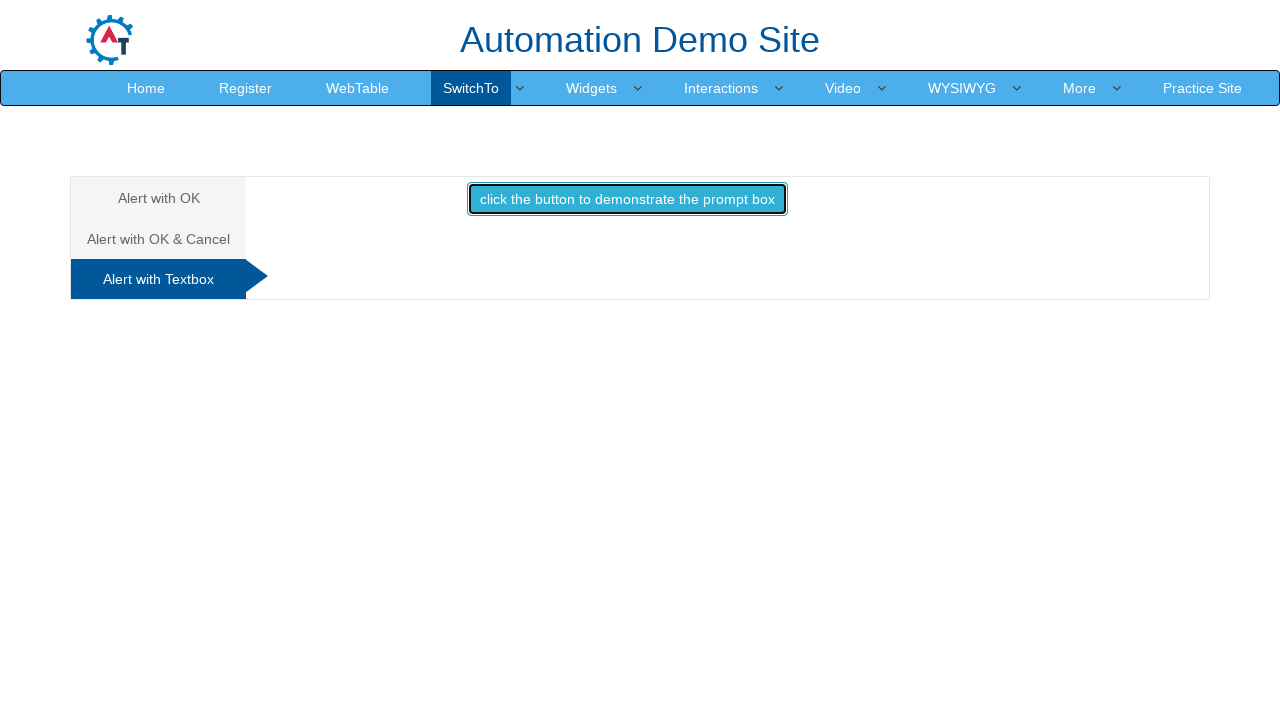

Set up dialog handler to enter 'Accept Alert' text and accept prompt
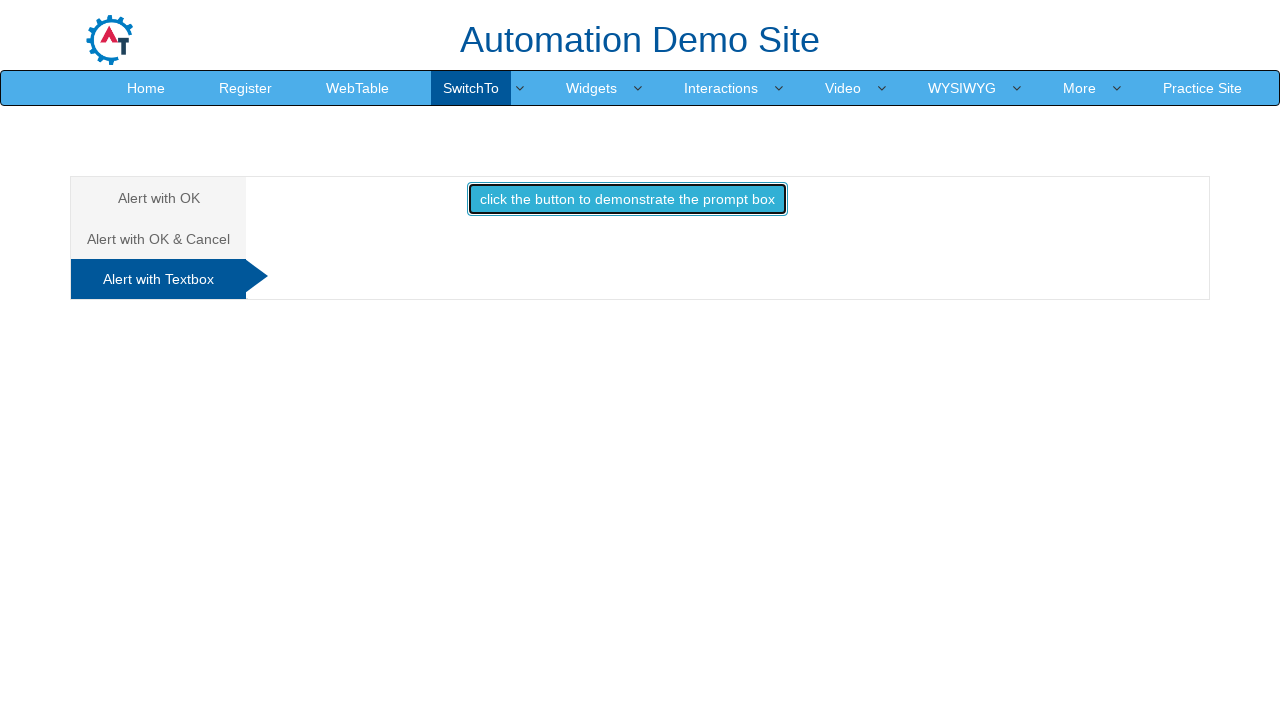

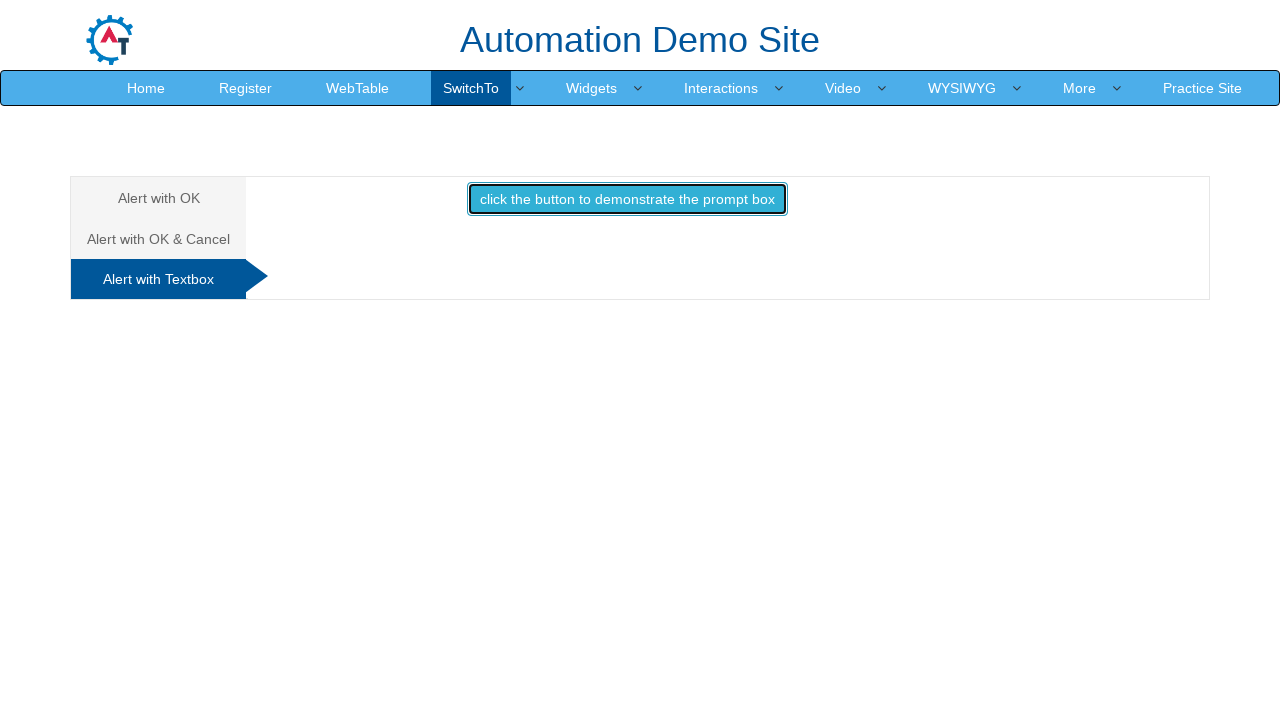